Tests alert popup handling by clicking a button to trigger an alert, accepting it, and then navigating to another page

Starting URL: https://www.hyrtutorials.com/p/alertsdemo.html

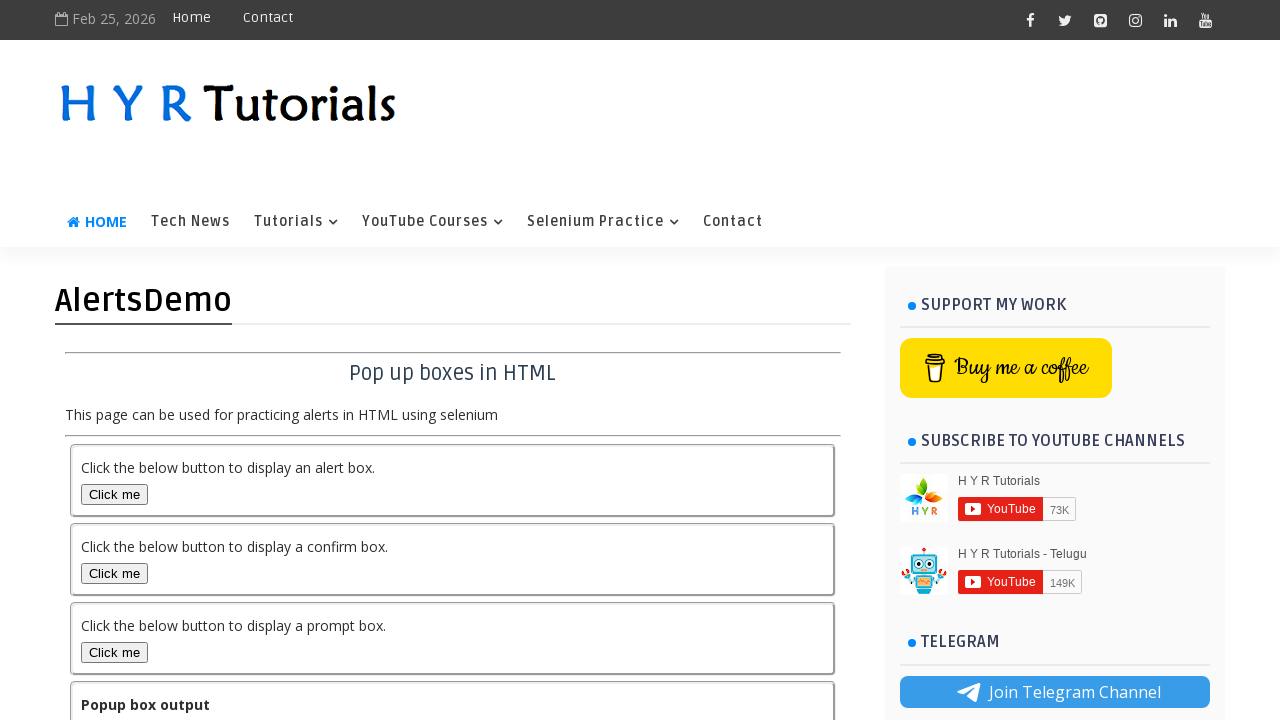

Clicked button to trigger alert popup at (114, 494) on xpath=//button[text()='Click me']
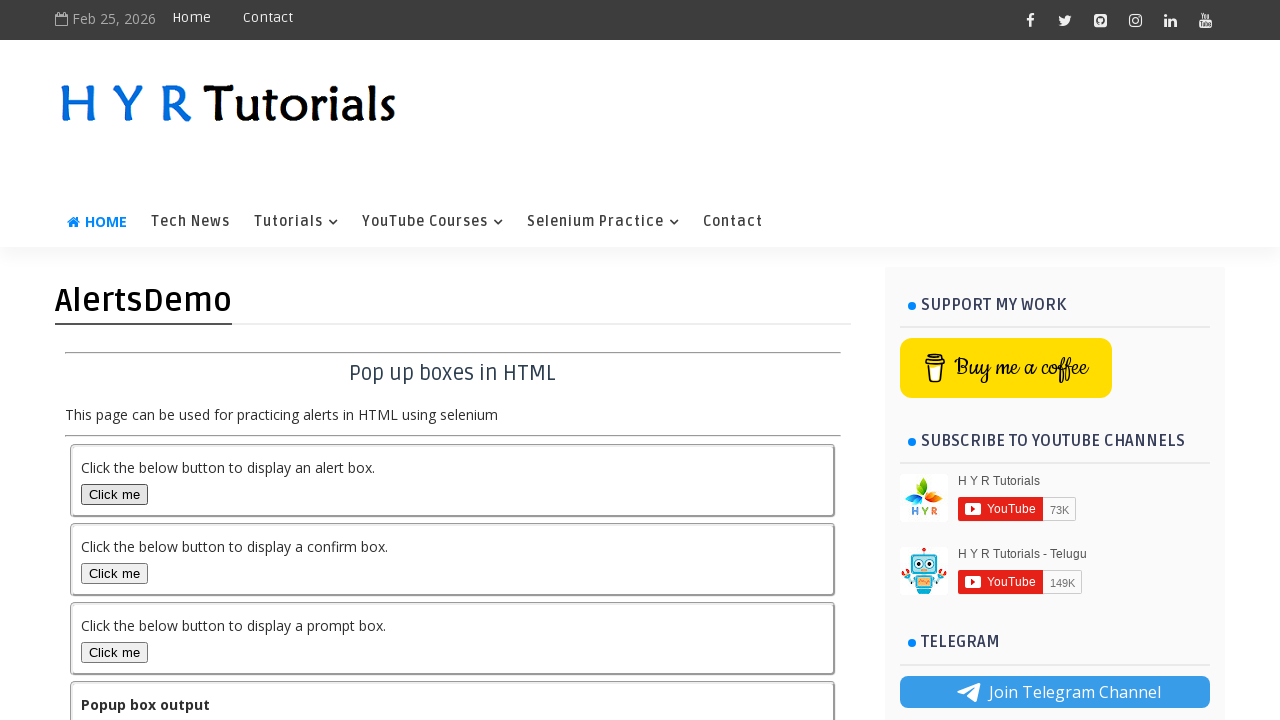

Set up dialog handler to accept alert
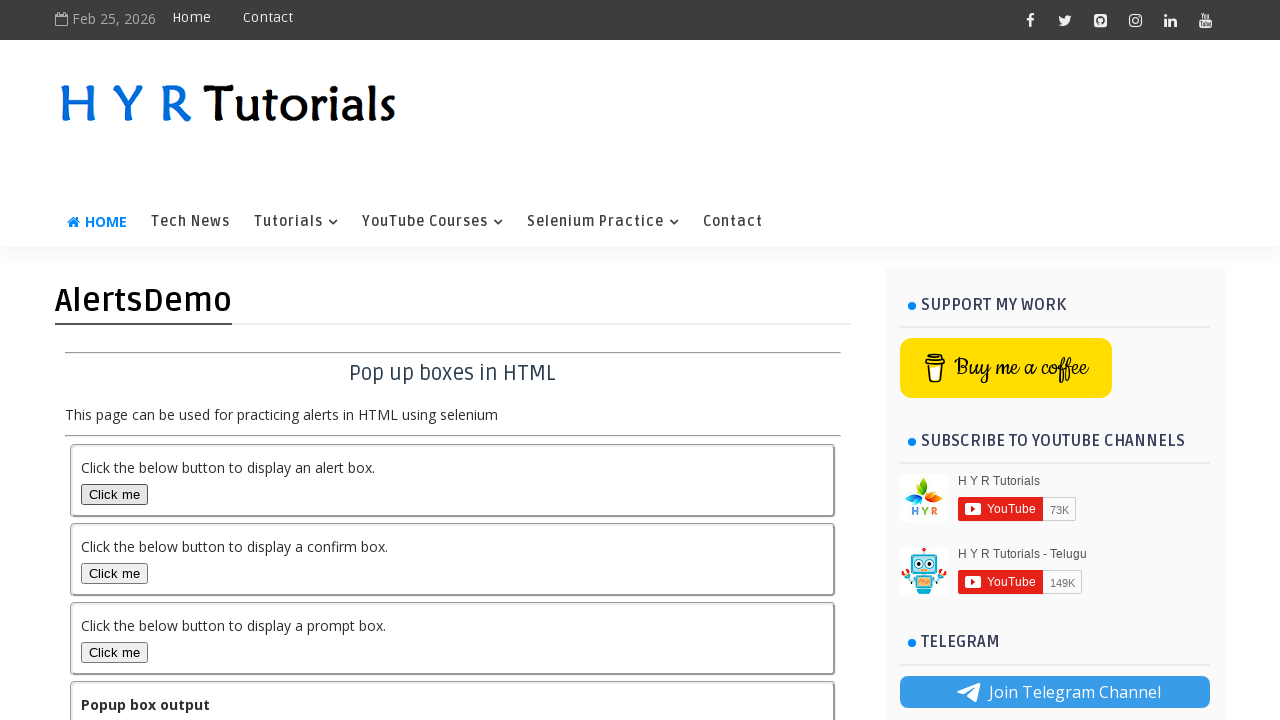

Clicked on Tech News link at (190, 222) on xpath=//a[text()='Tech News']
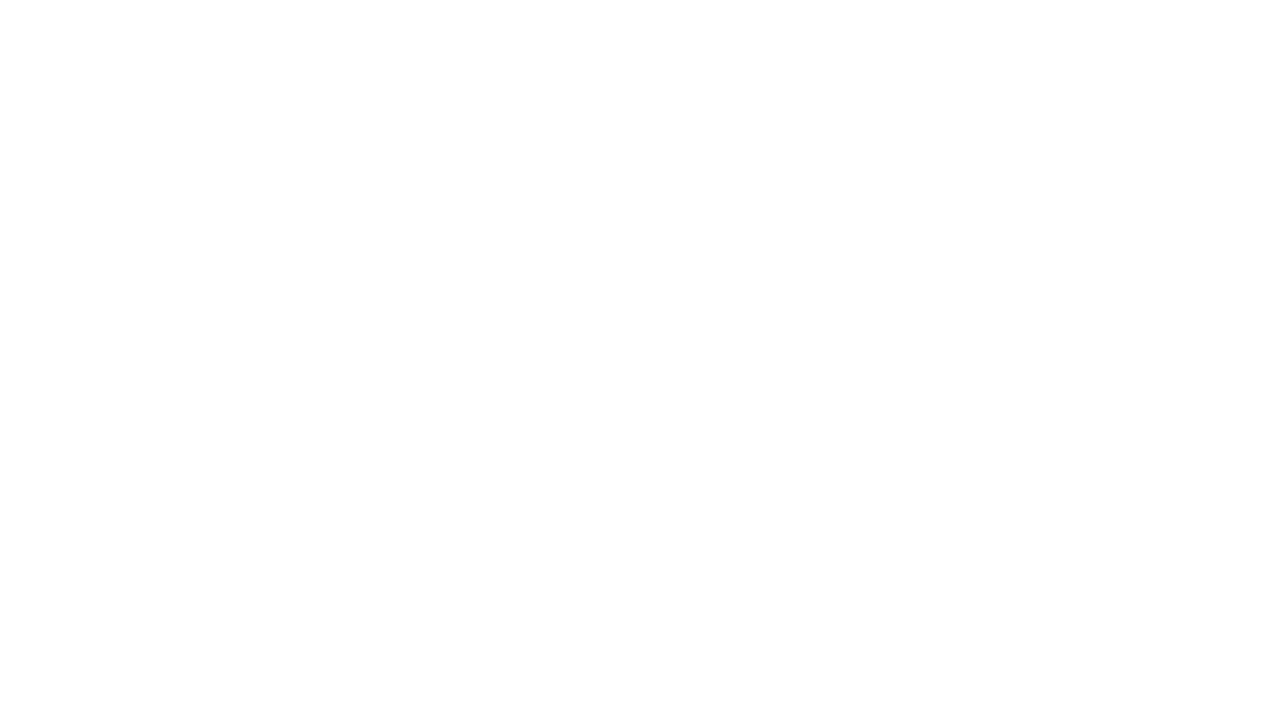

Navigation to Tech News page completed
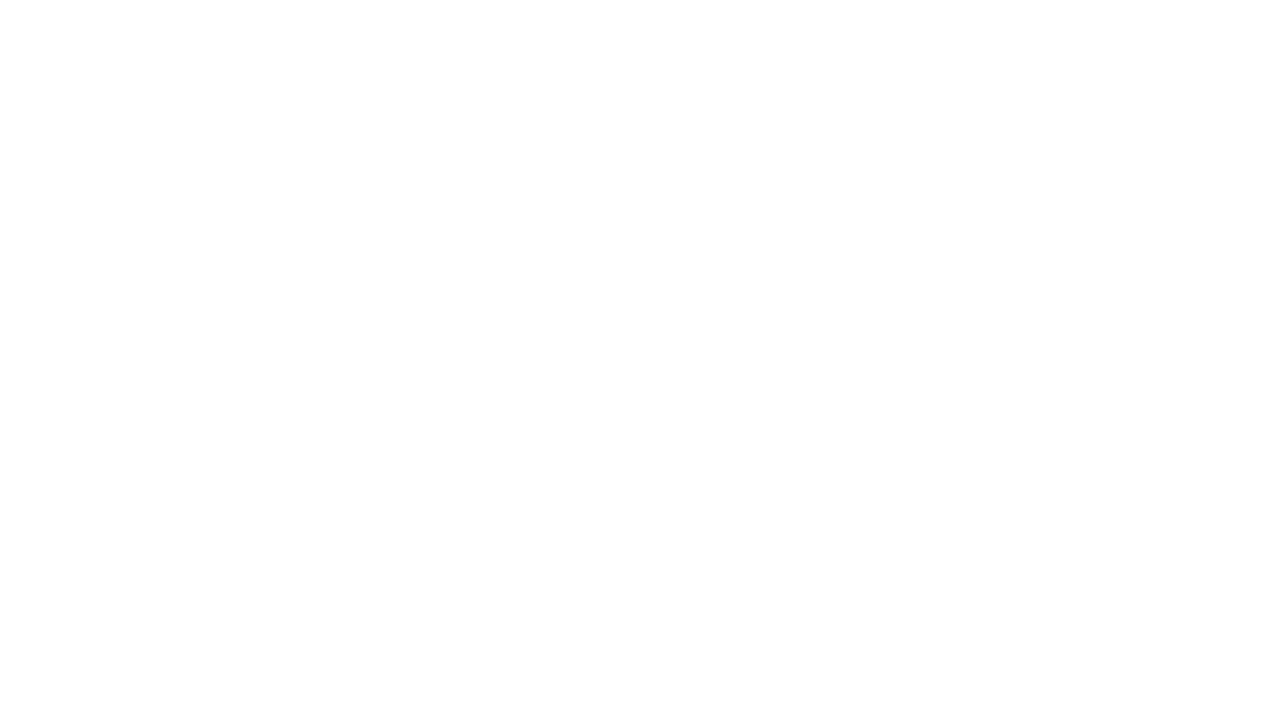

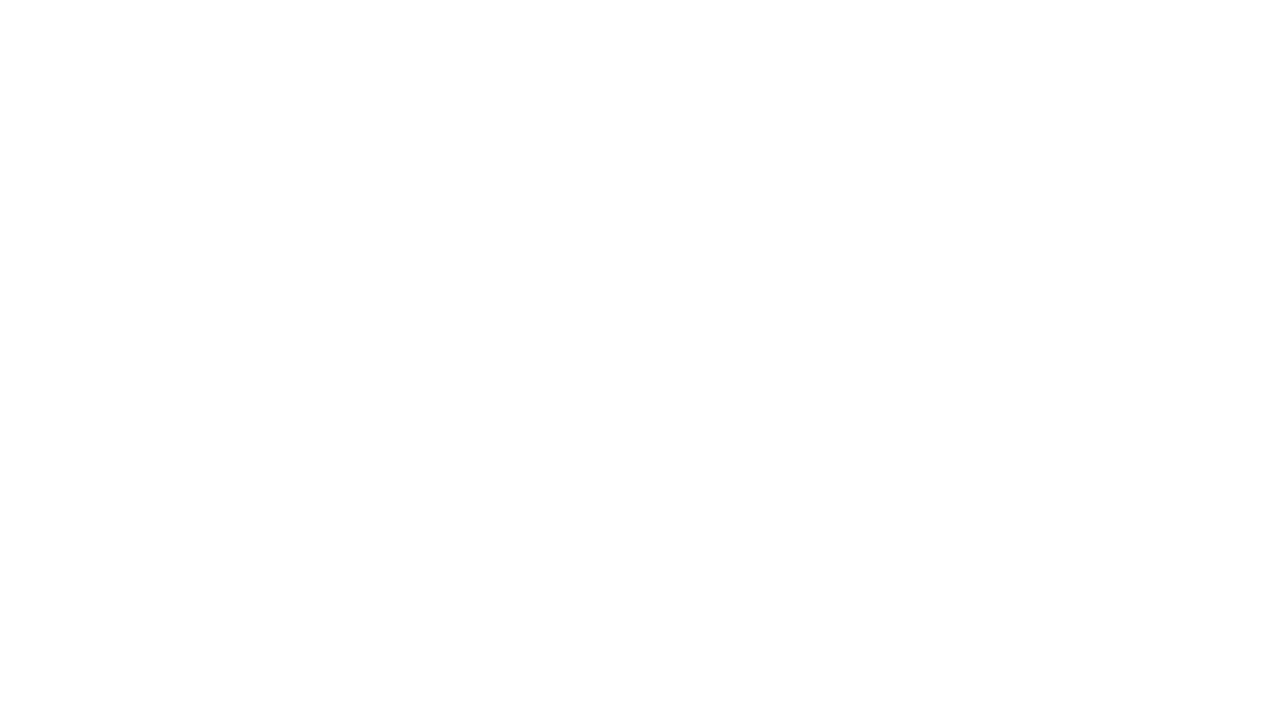